Tests various form controls including checkboxes, radio buttons, hide/show functionality, and alert handling on an automation practice page

Starting URL: https://rahulshettyacademy.com/AutomationPractice/

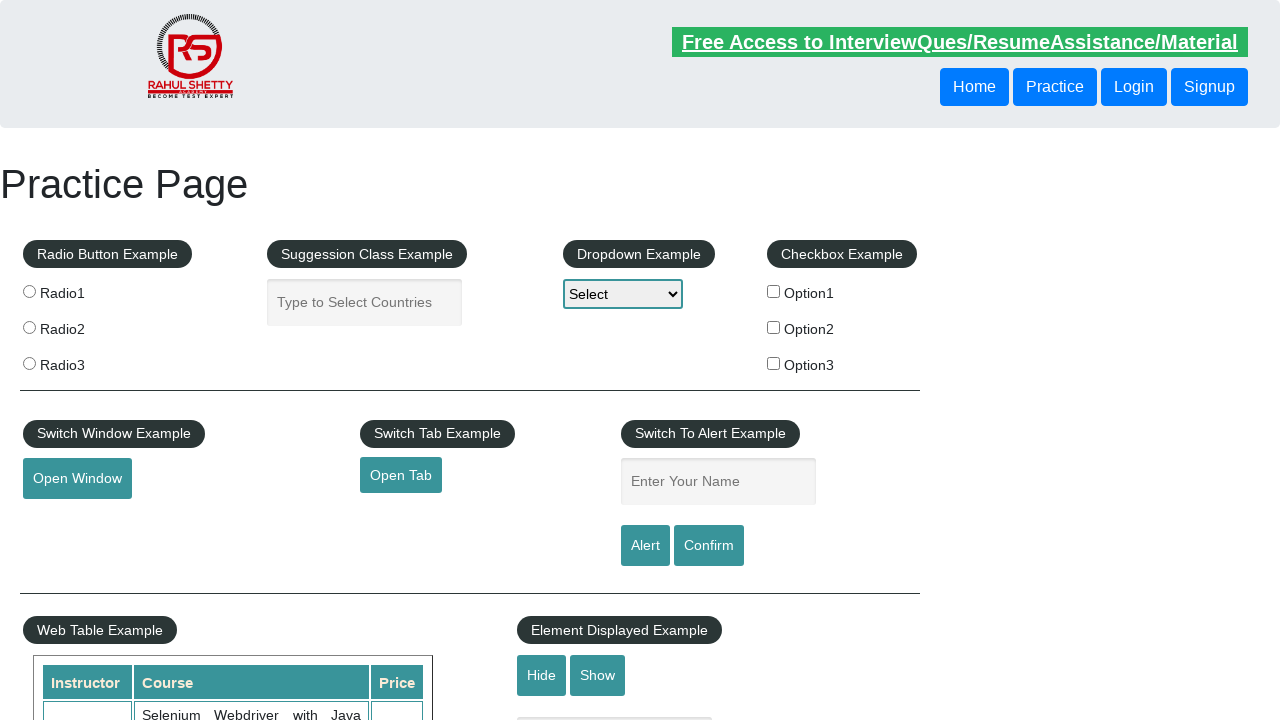

Navigated to automation practice page
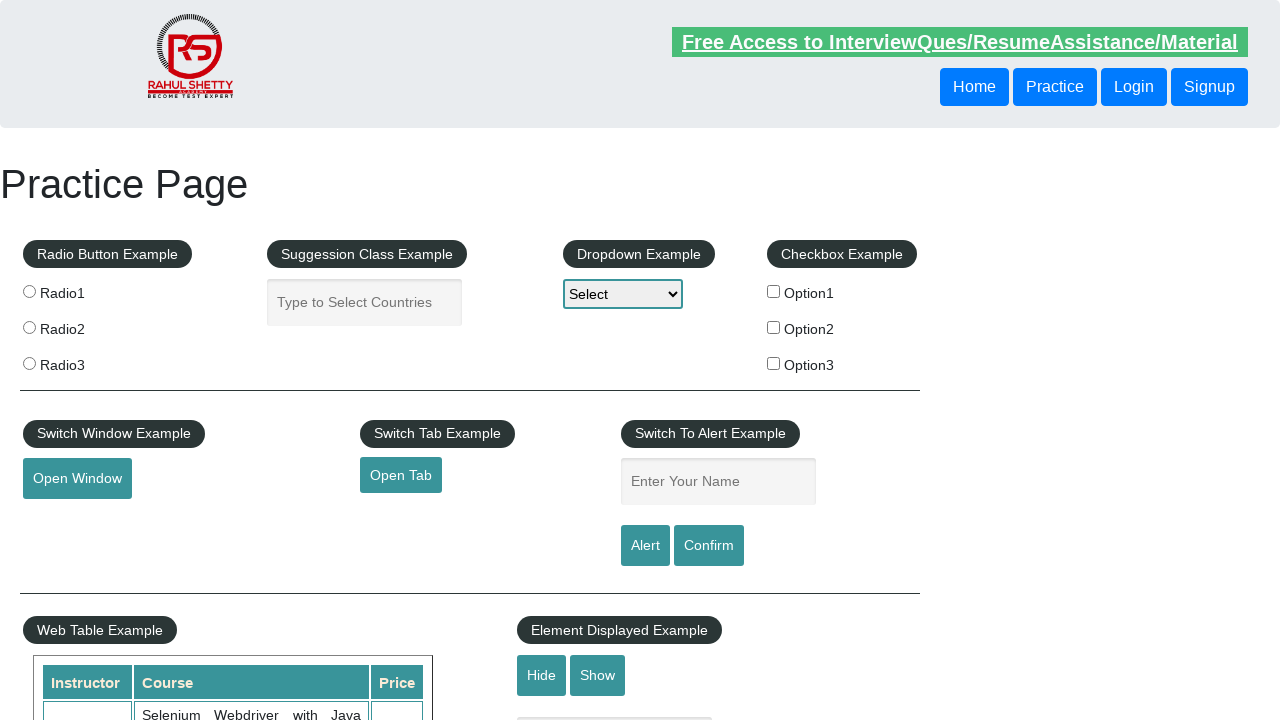

Located all checkboxes on the page
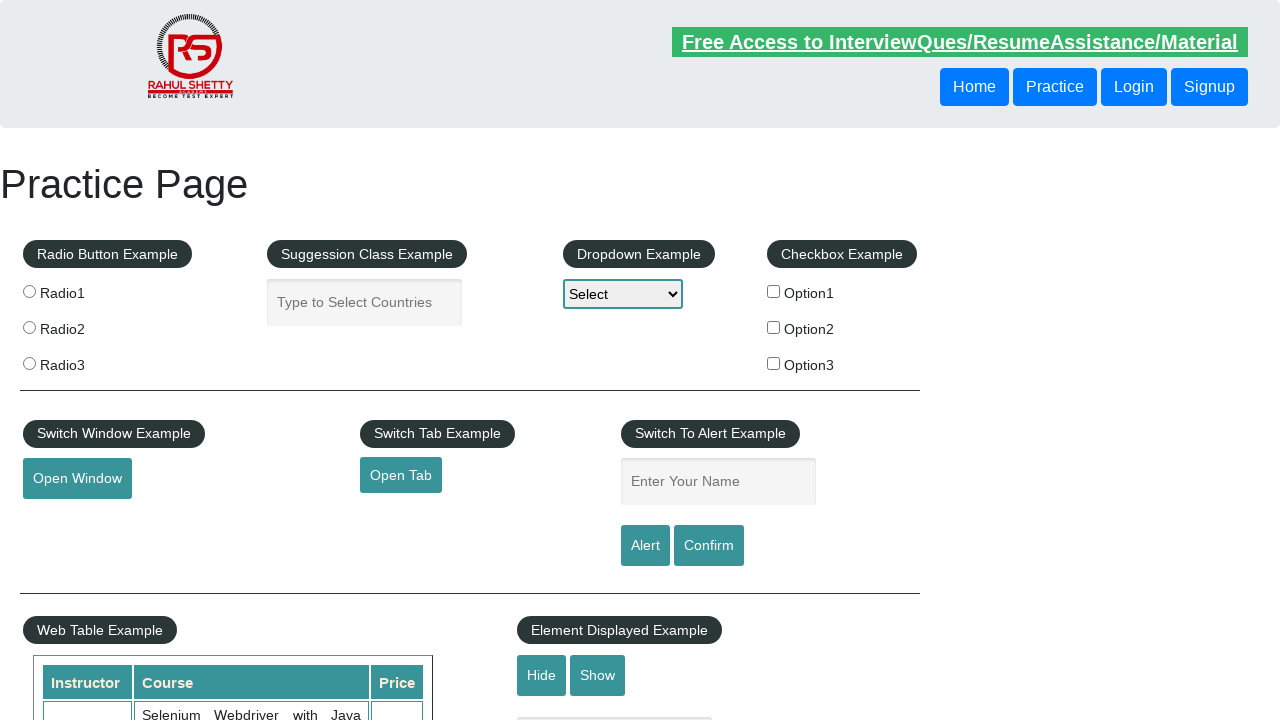

Selected checkbox with value 'option2' at (774, 327) on xpath=//div/div[4]/fieldset/label/input >> nth=1
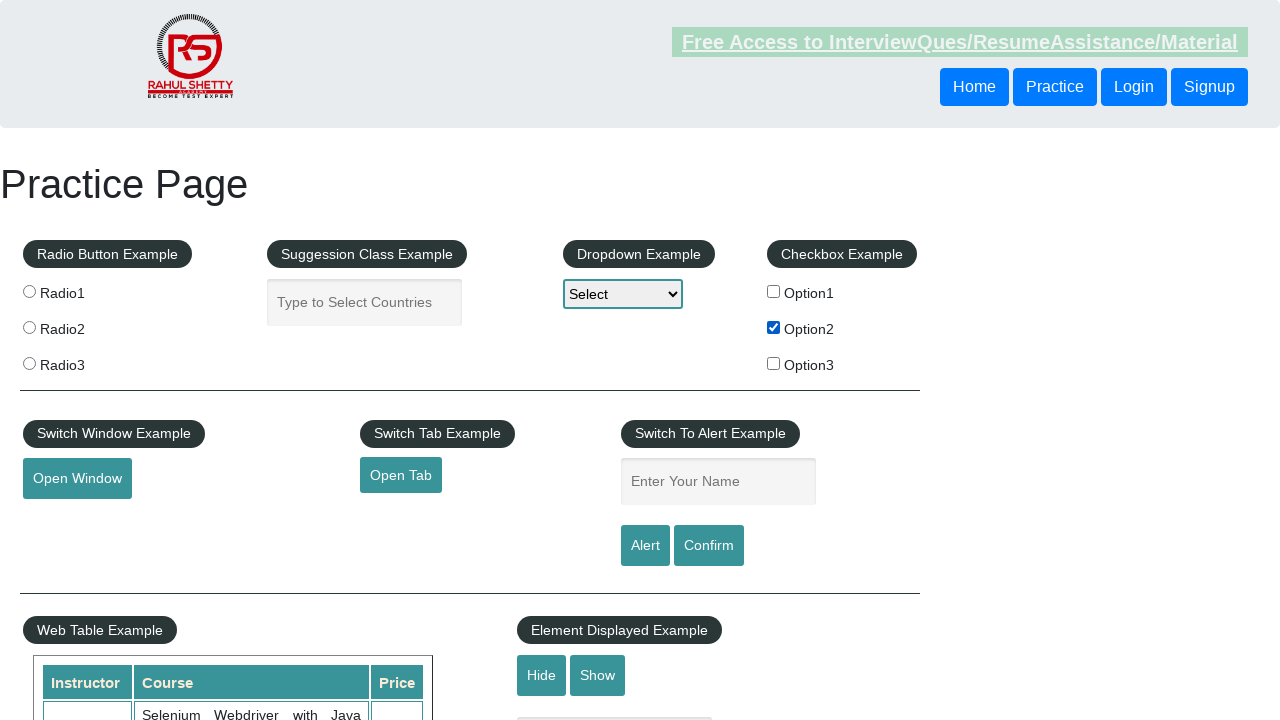

Located all radio buttons on the page
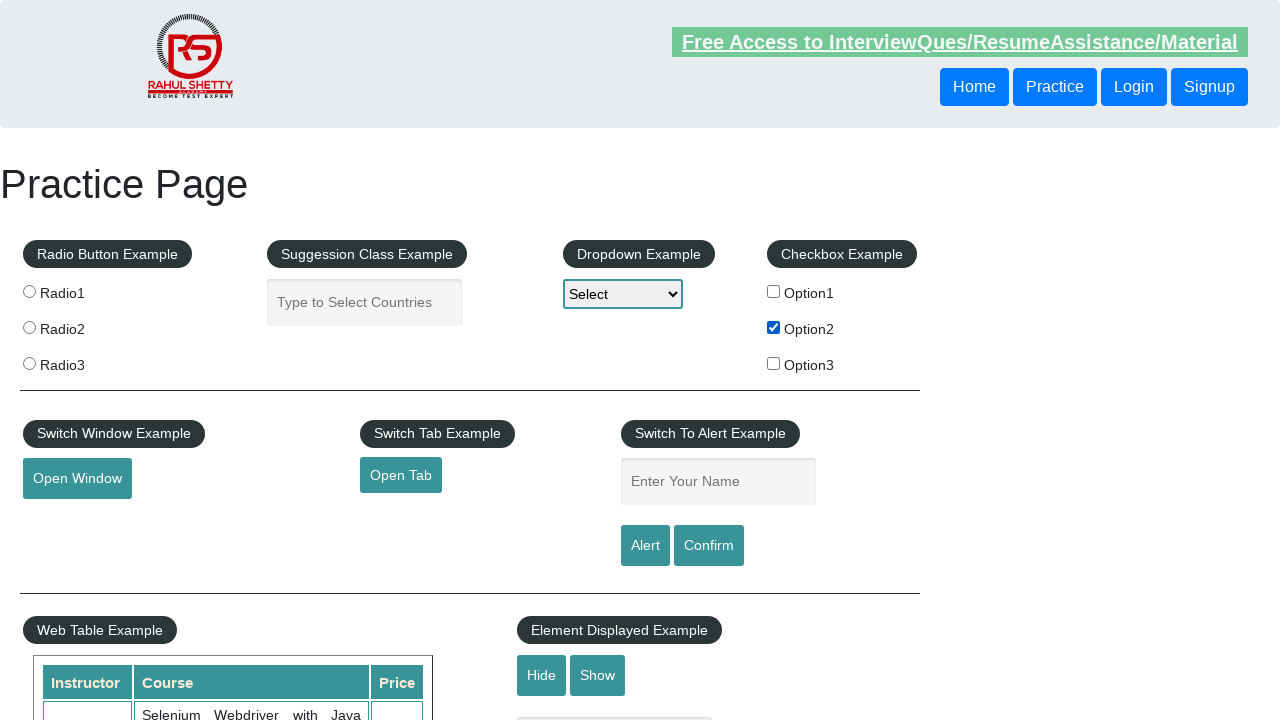

Selected radio button with value 'radio3' at (29, 363) on xpath=//div/div[1]/fieldset/label/input >> nth=2
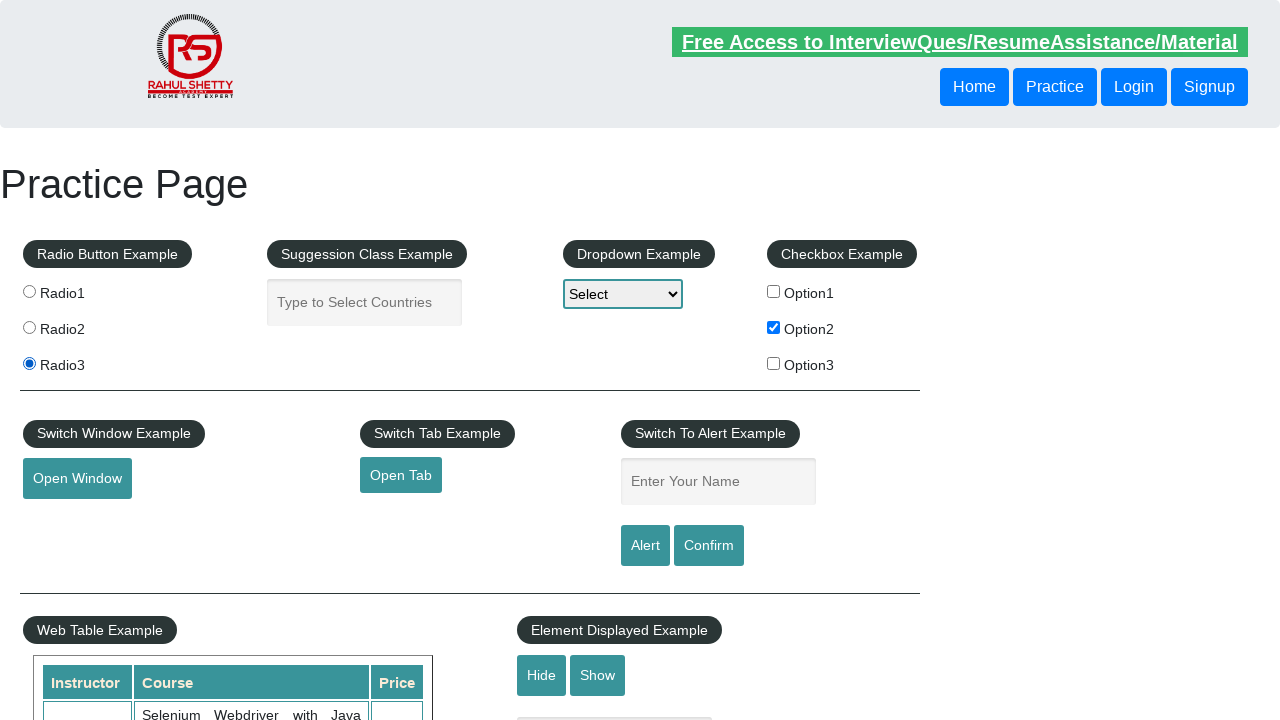

Located the textbox to be hidden
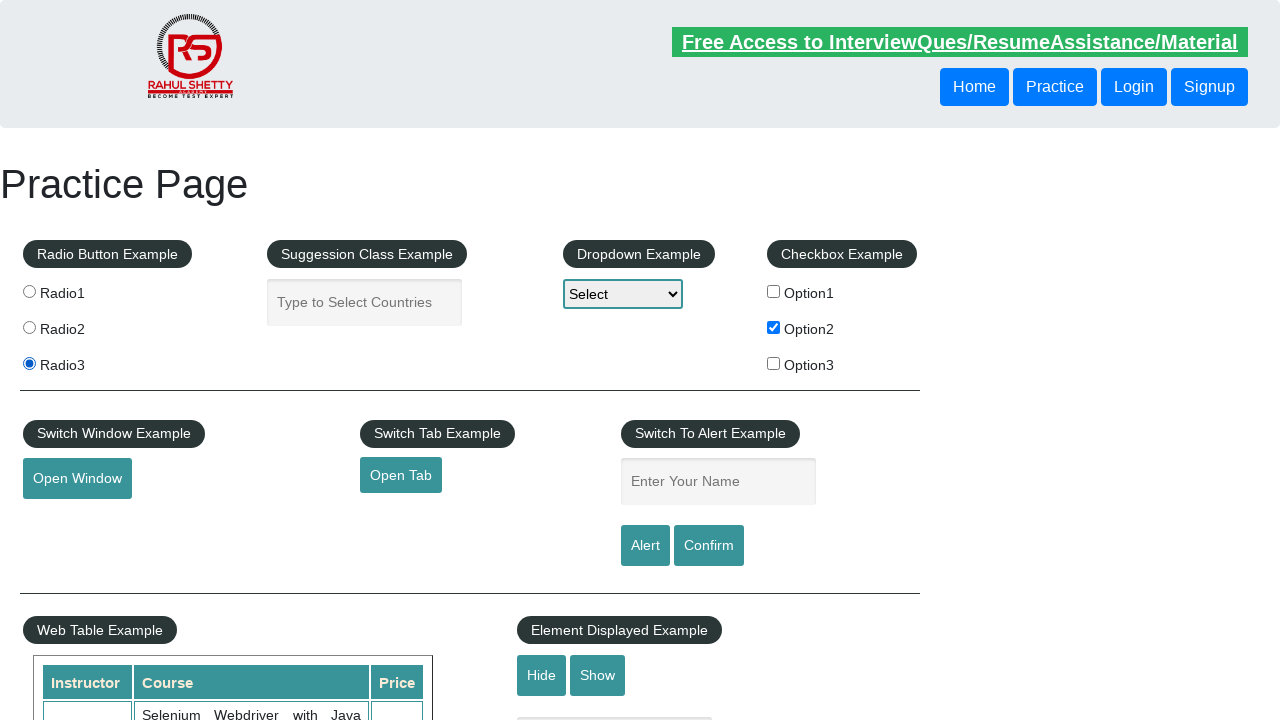

Located the hide button
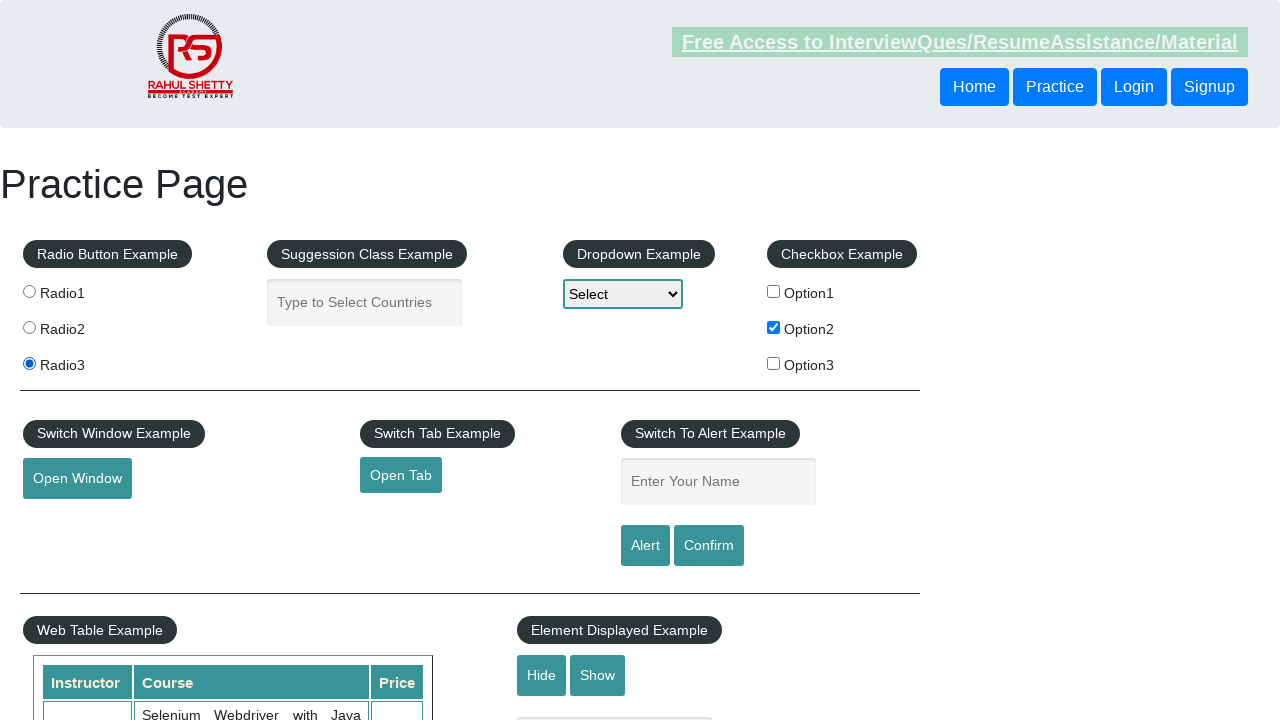

Clicked hide button to hide the textbox at (542, 675) on xpath=//input[@id='hide-textbox']
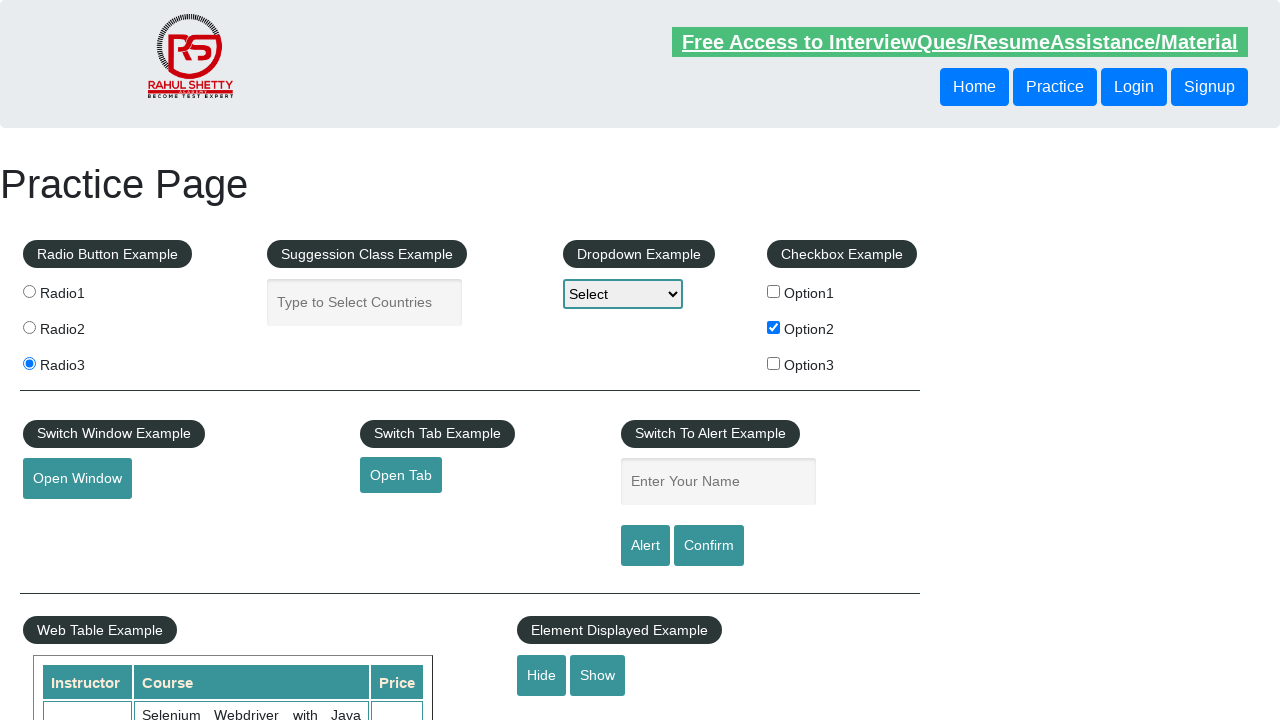

Located the name input field
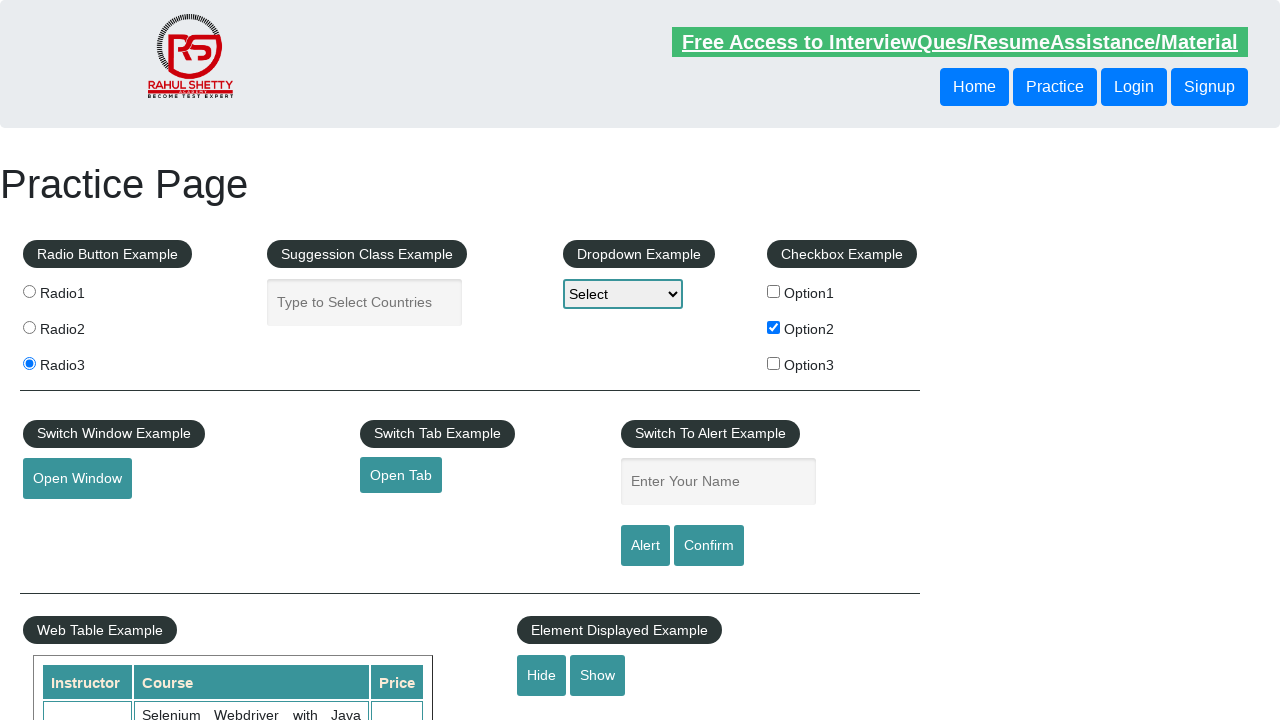

Filled name field with 'Anitha' on #name
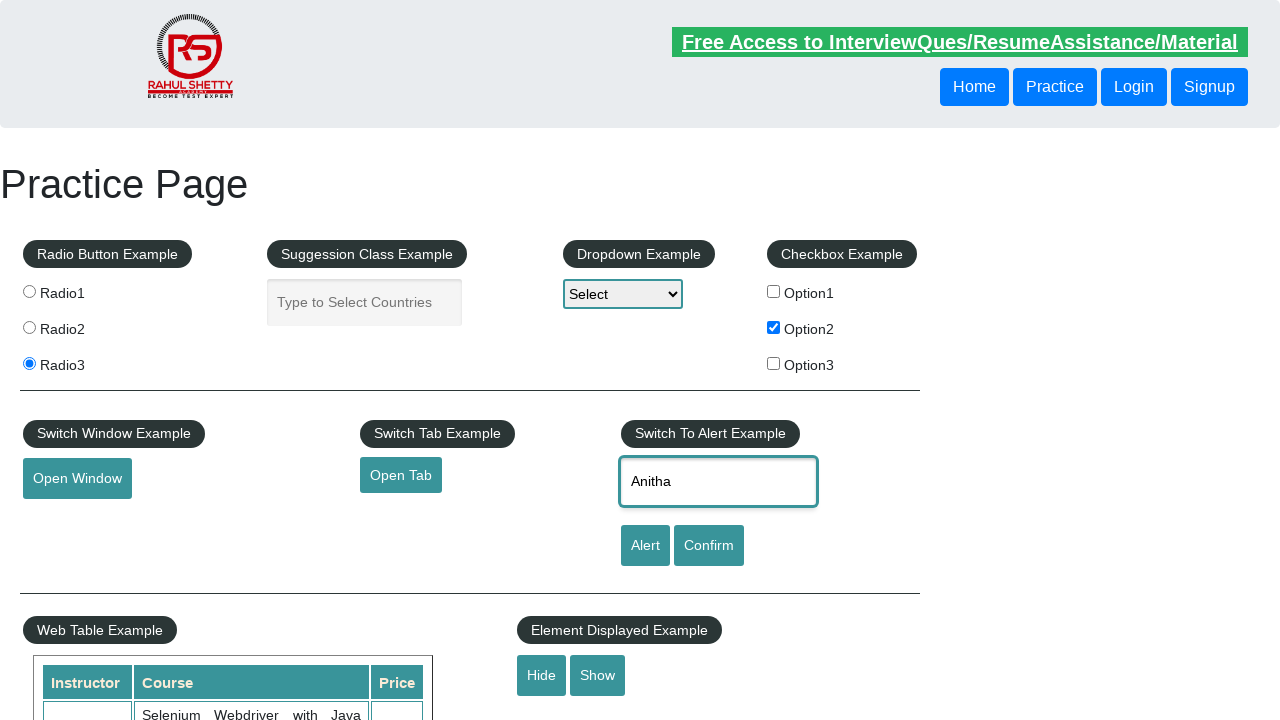

Set up alert dialog handler to dismiss alerts
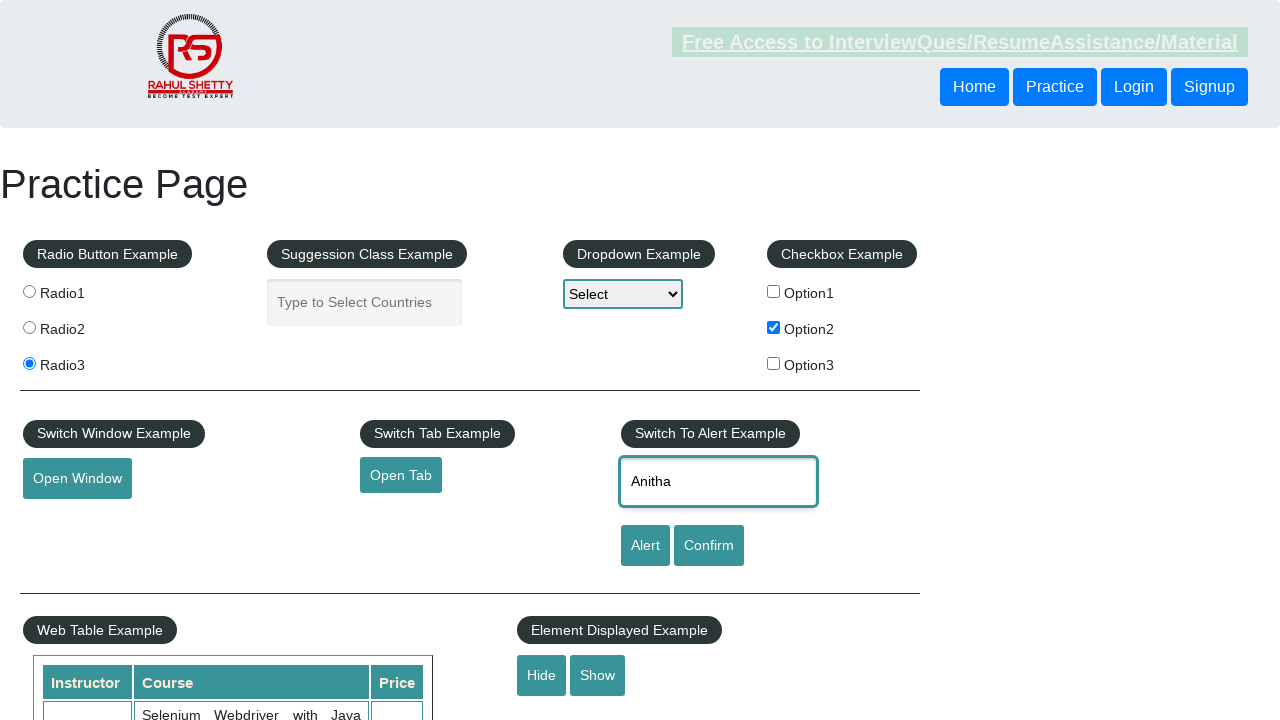

Clicked alert button and dismissed the alert dialog at (645, 546) on #alertbtn
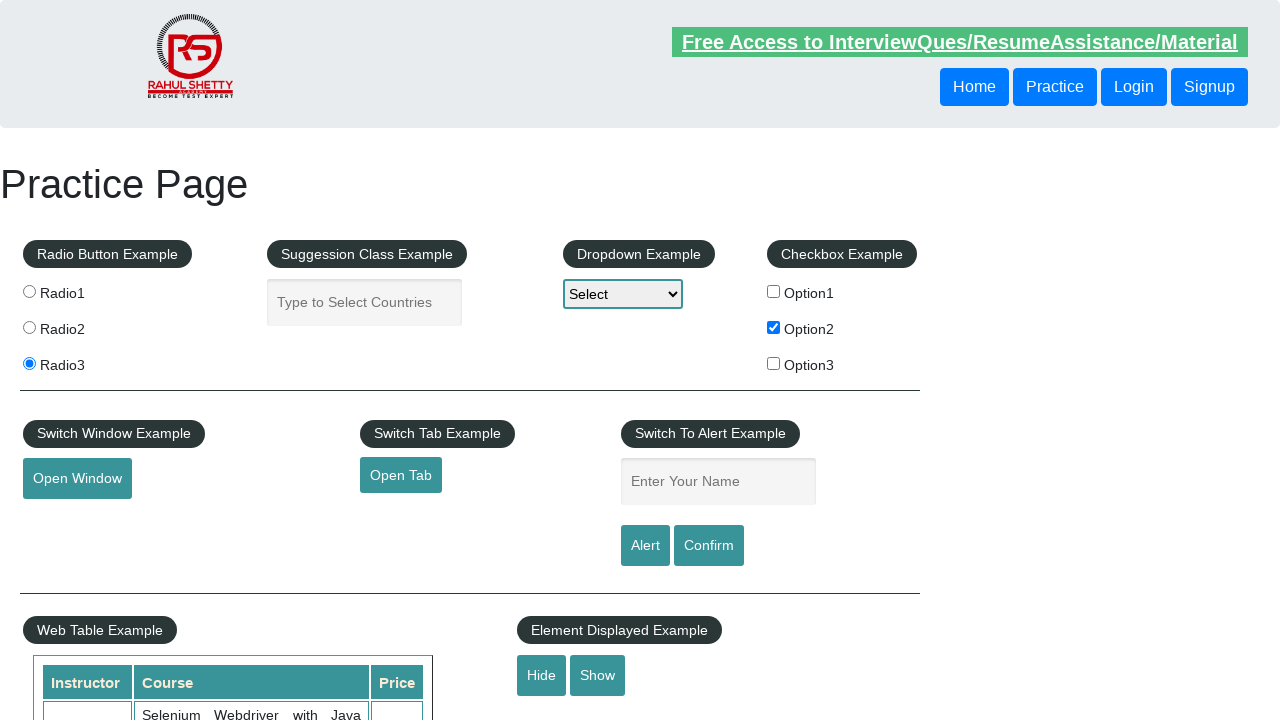

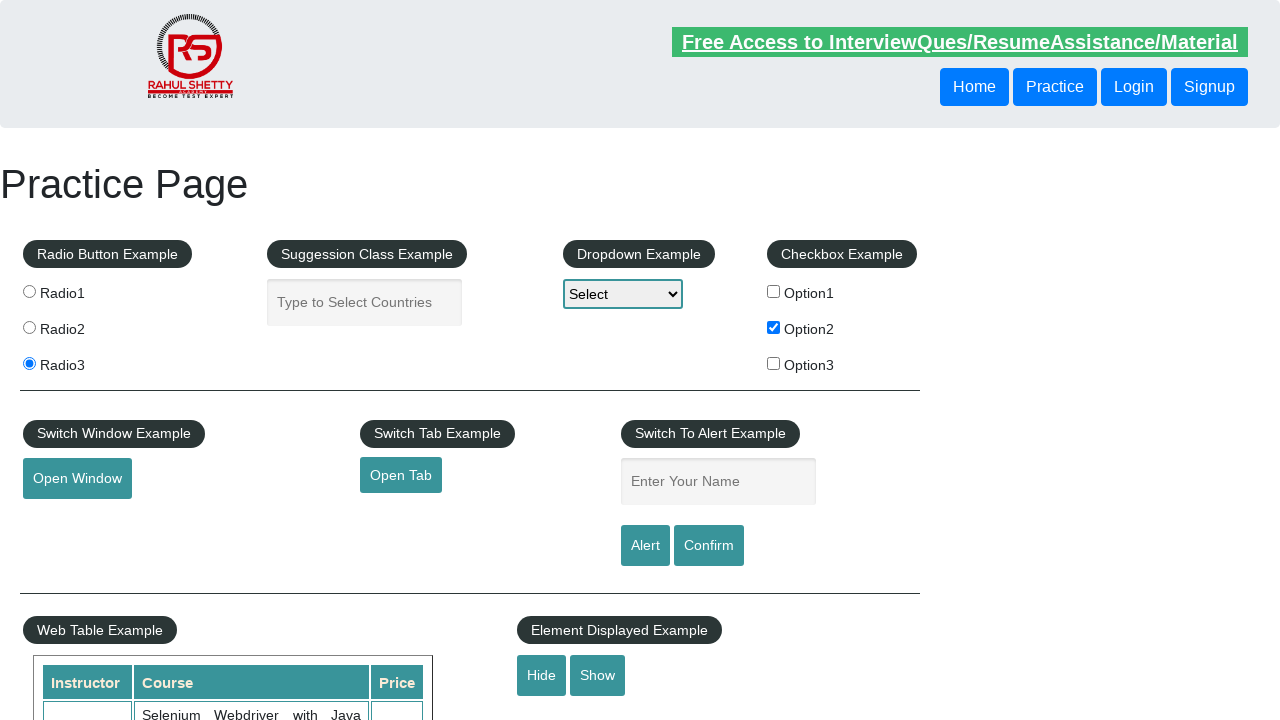